Tests YouTube search functionality by entering a search query and clicking the search button

Starting URL: https://youtube.com

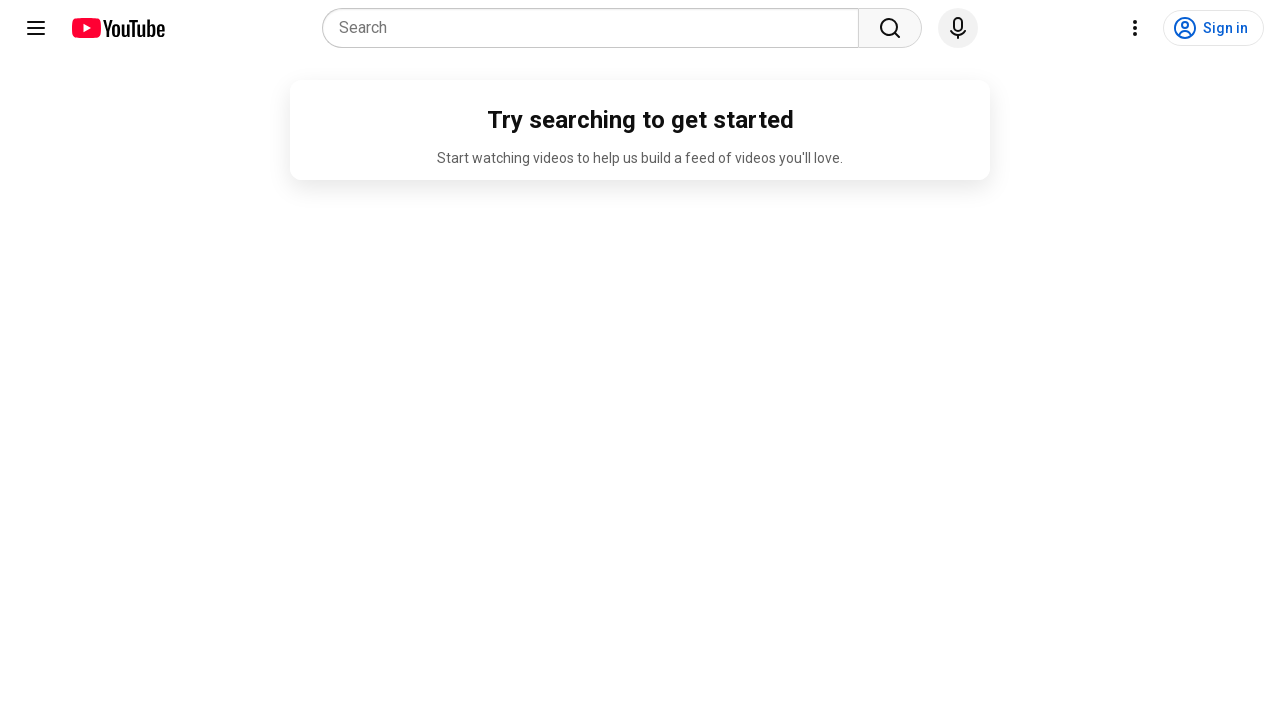

Waited for YouTube search field to be available
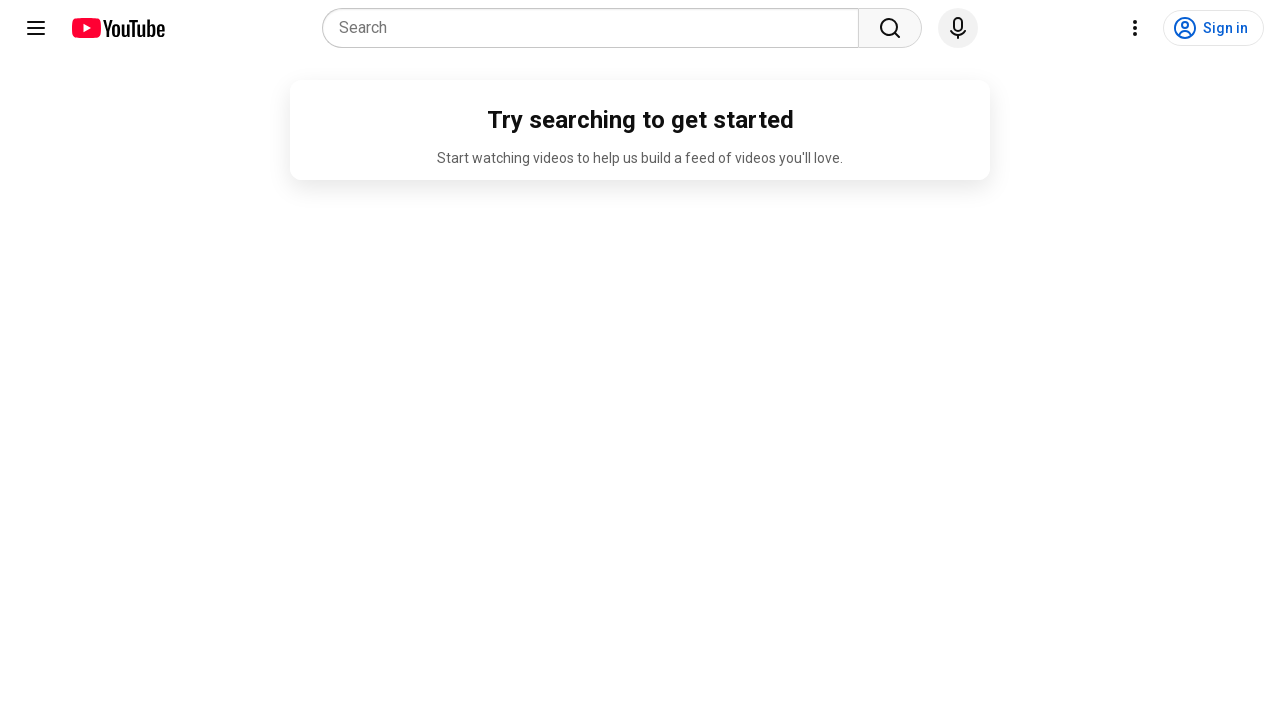

Entered search query 'Mr Beast latest video' in search field on form.ytSearchboxComponentSearchForm input[name='search_query']
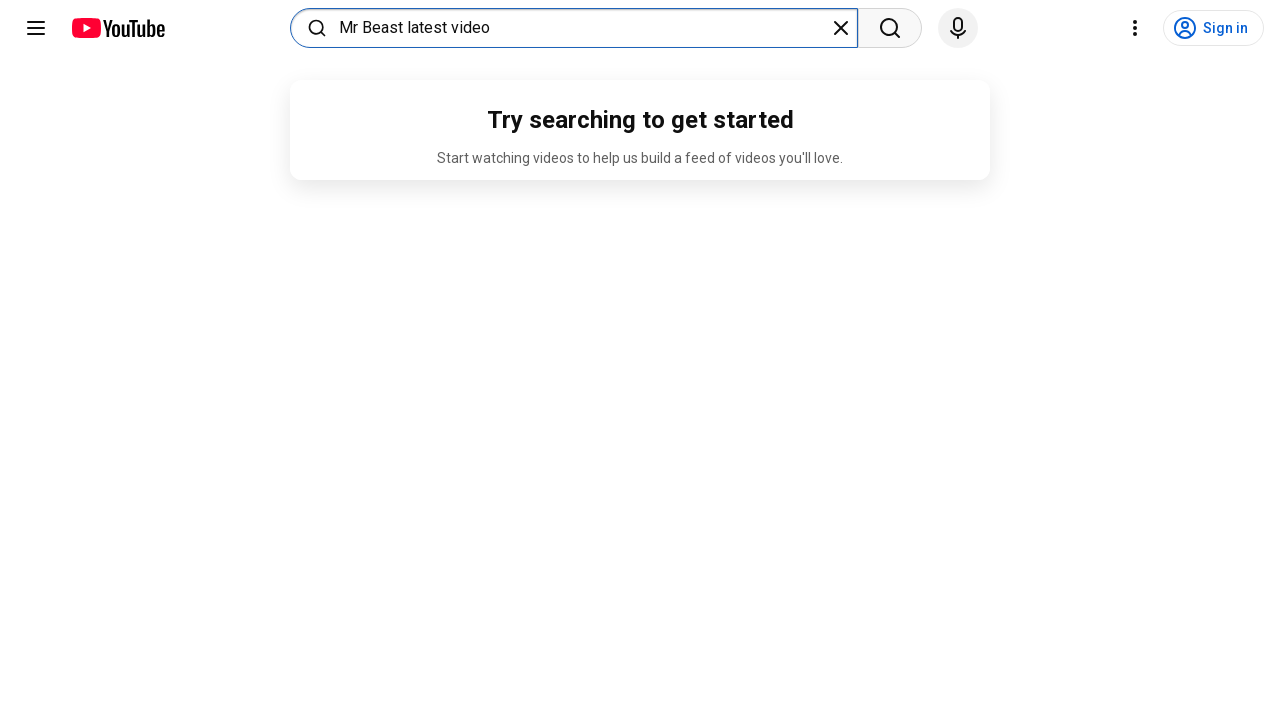

Clicked the search button to submit search query at (890, 28) on xpath=//button[contains(@class, 'ytSearchboxComponentSearchButton') and @title='
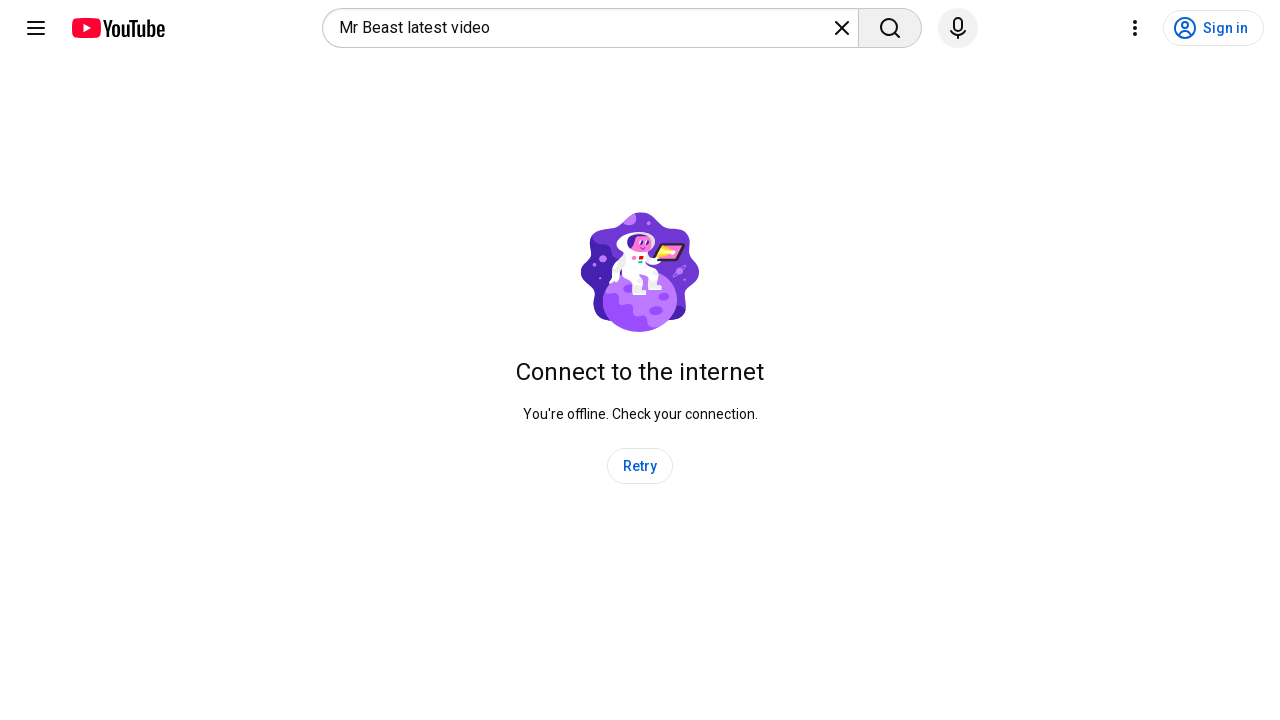

Search results page loaded successfully
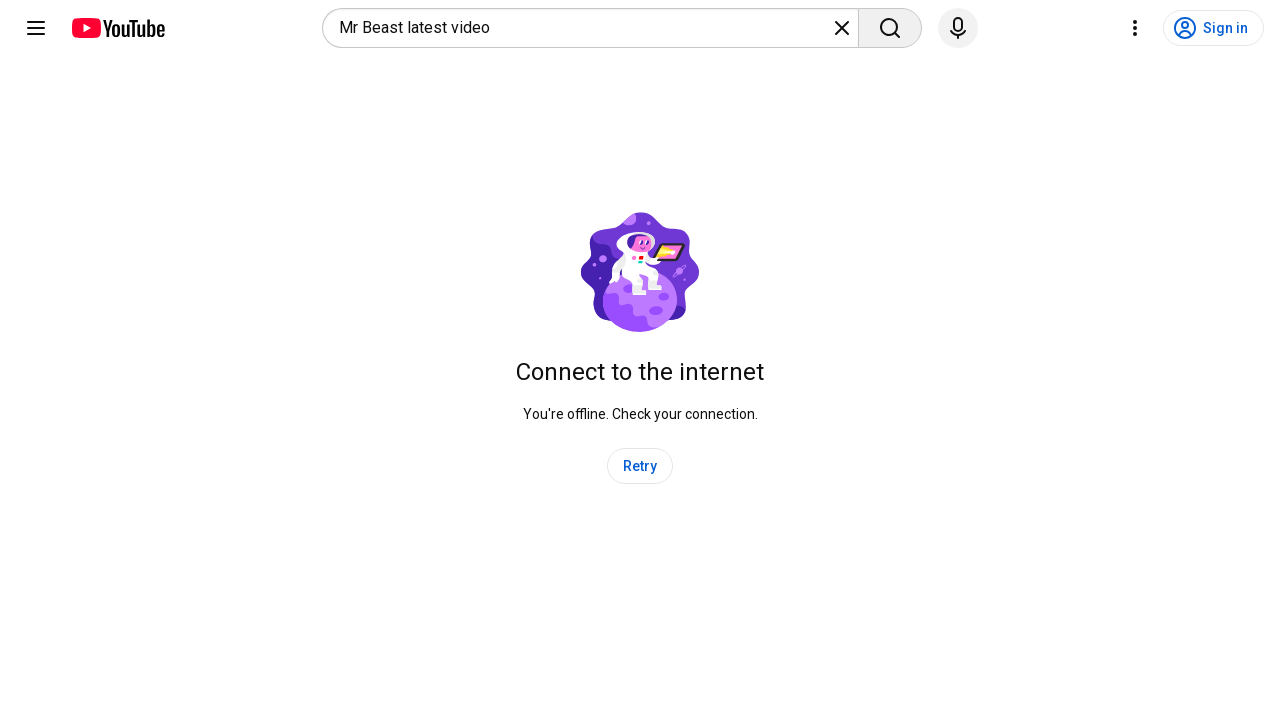

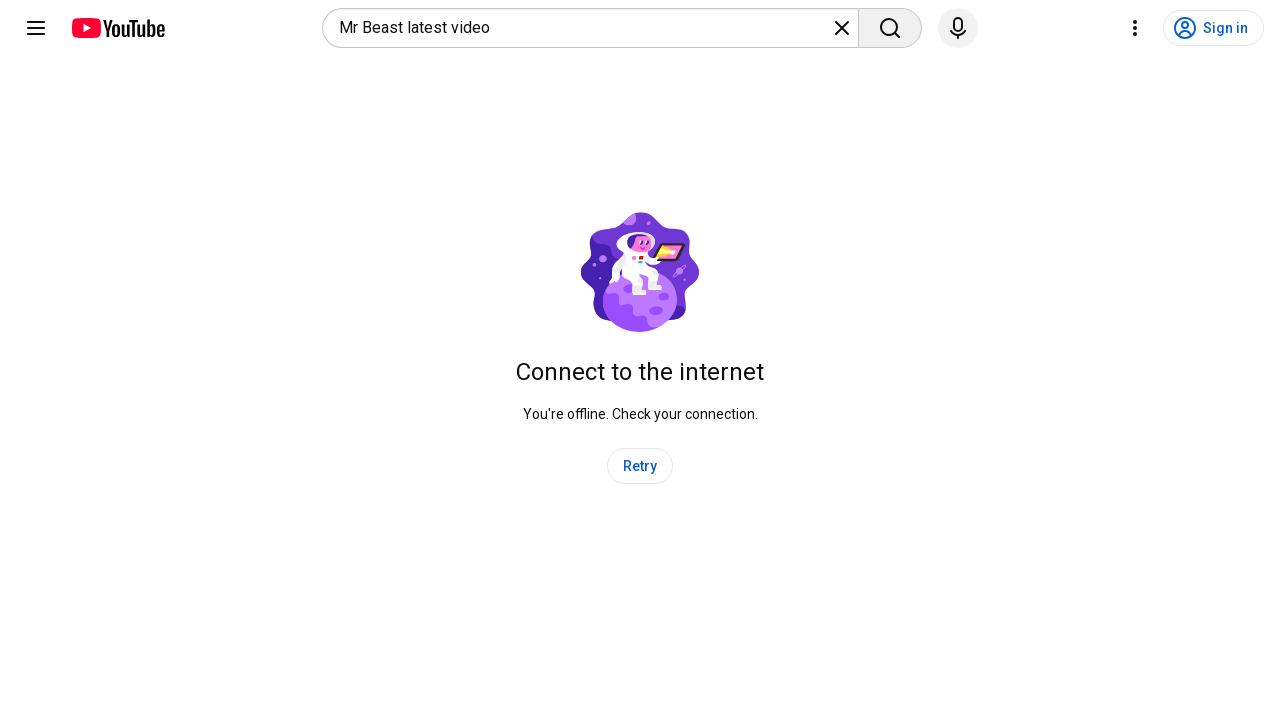